Tests a math problem form by reading two numbers displayed on the page, calculating their sum, selecting the correct answer from a dropdown menu, and submitting the form.

Starting URL: http://suninjuly.github.io/selects1.html

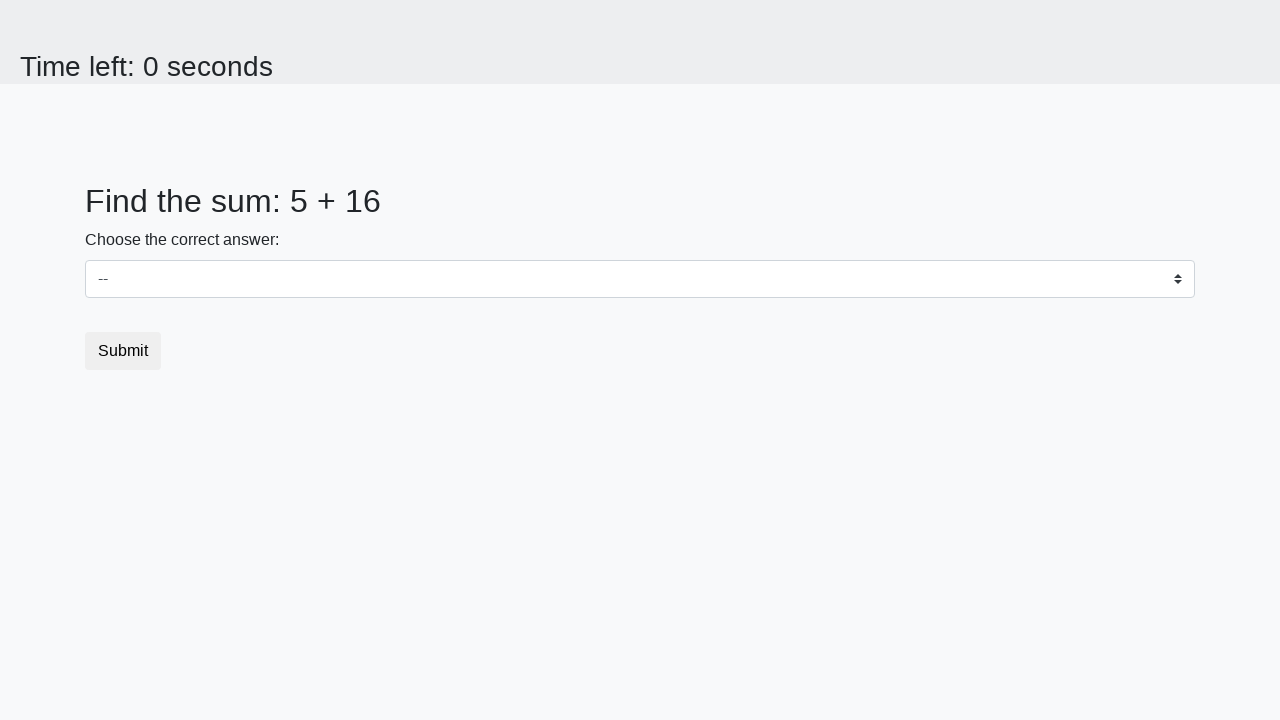

Read first number from #num1 element
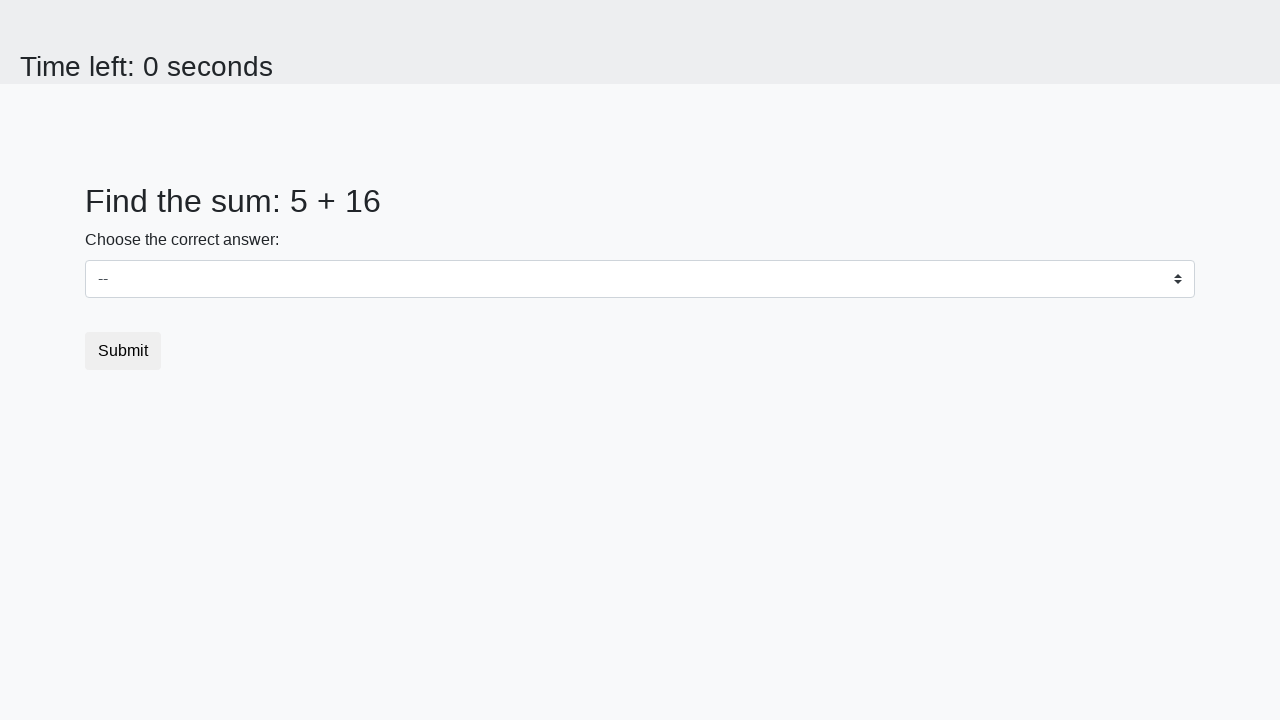

Read second number from #num2 element
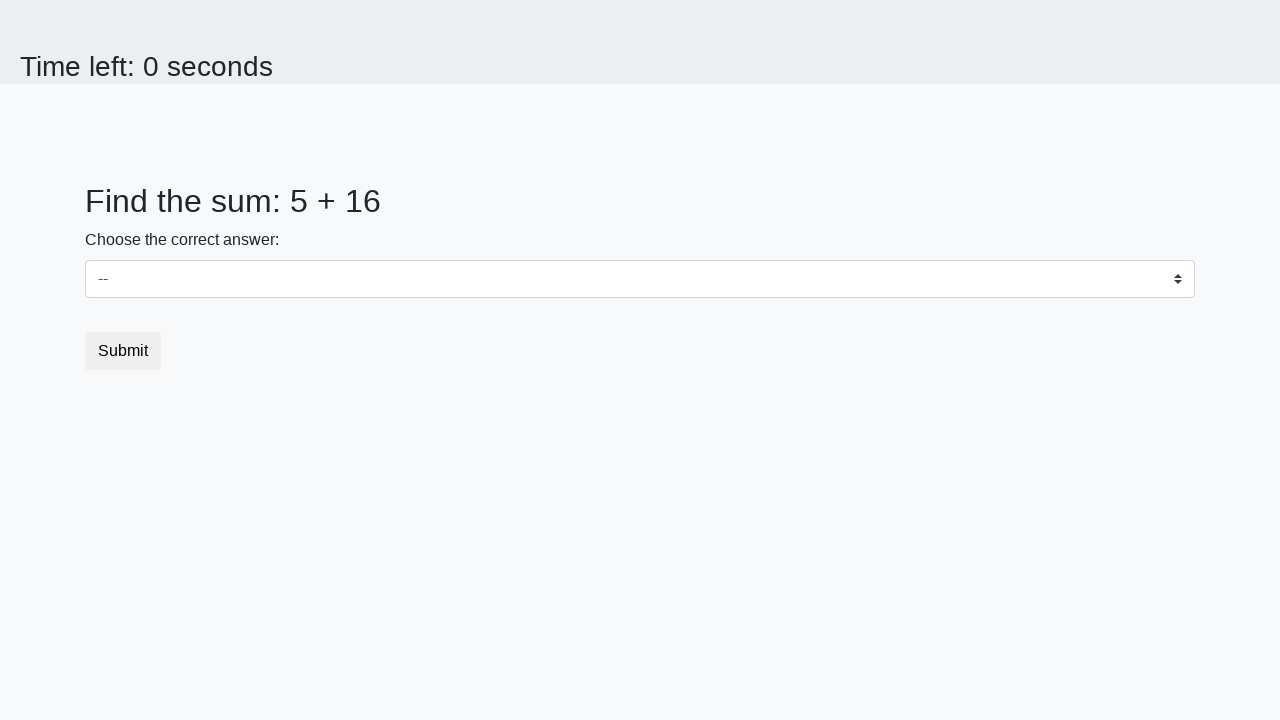

Calculated sum of 5 + 16 = 21
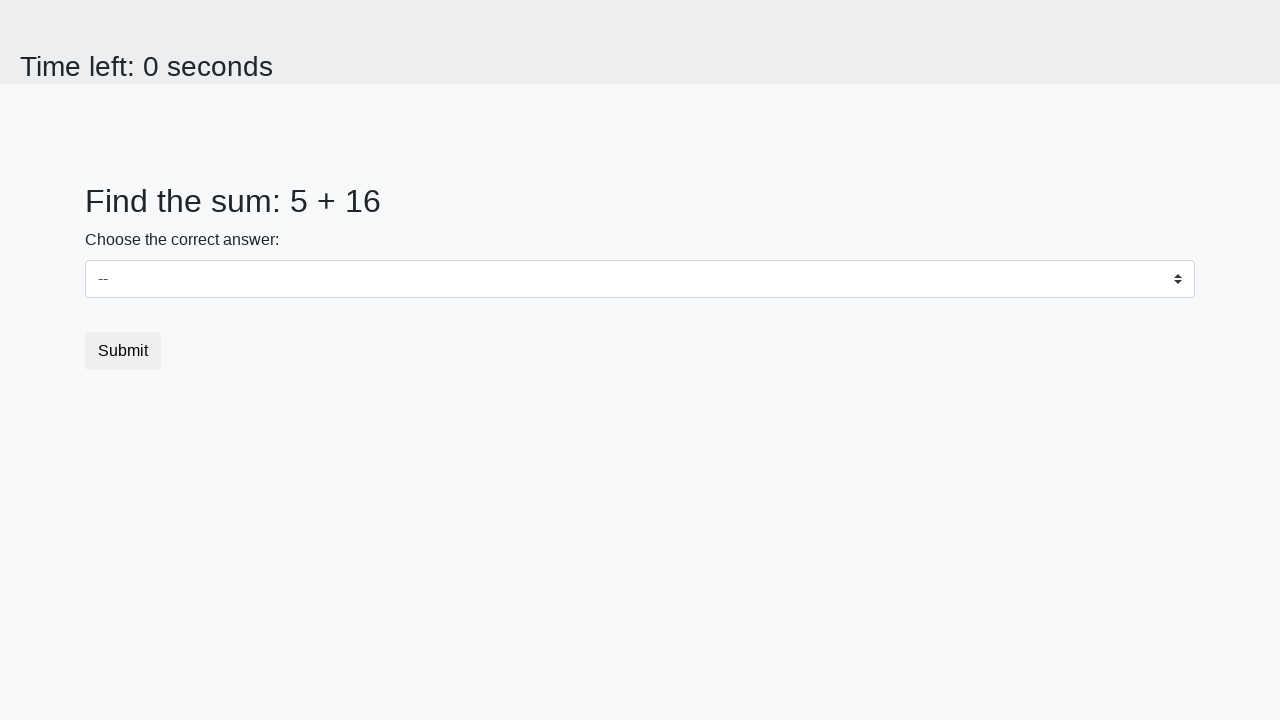

Selected answer '21' from dropdown menu on select
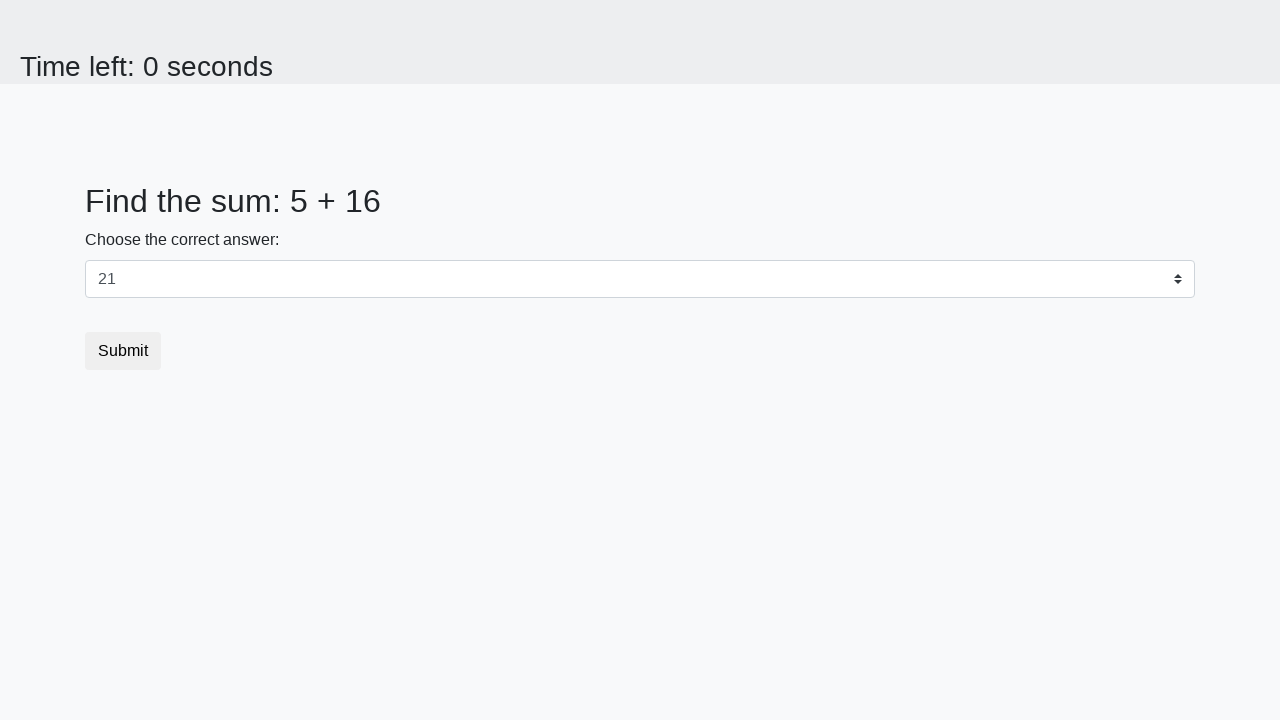

Clicked submit button to submit the form at (123, 351) on .btn.btn-default
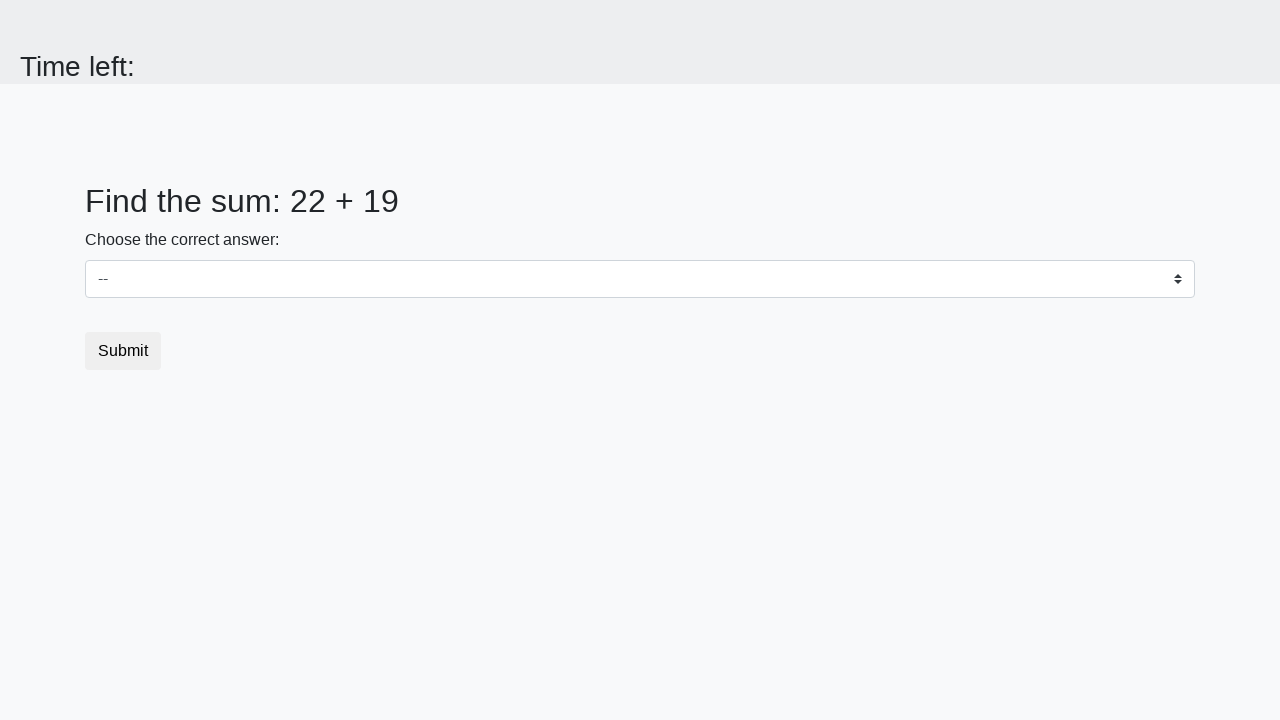

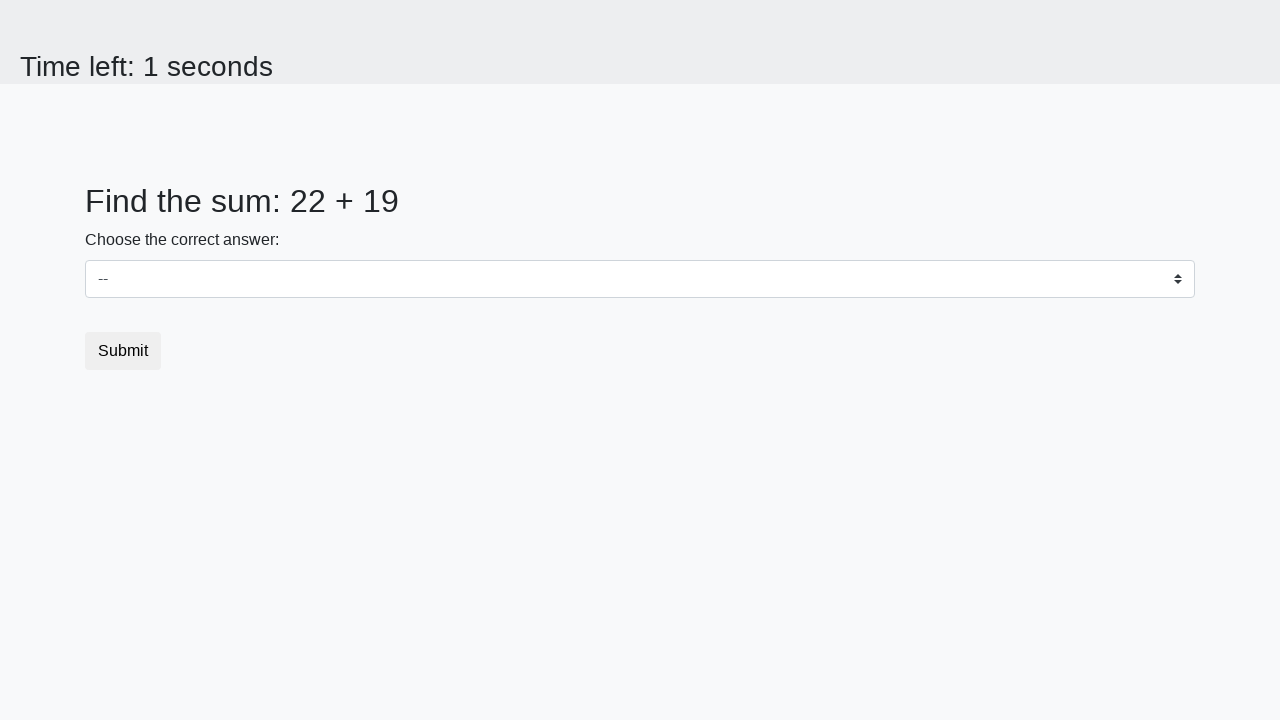